Navigates to the KTM motorcycle website homepage and verifies the page loads successfully

Starting URL: https://www.ktm.com/

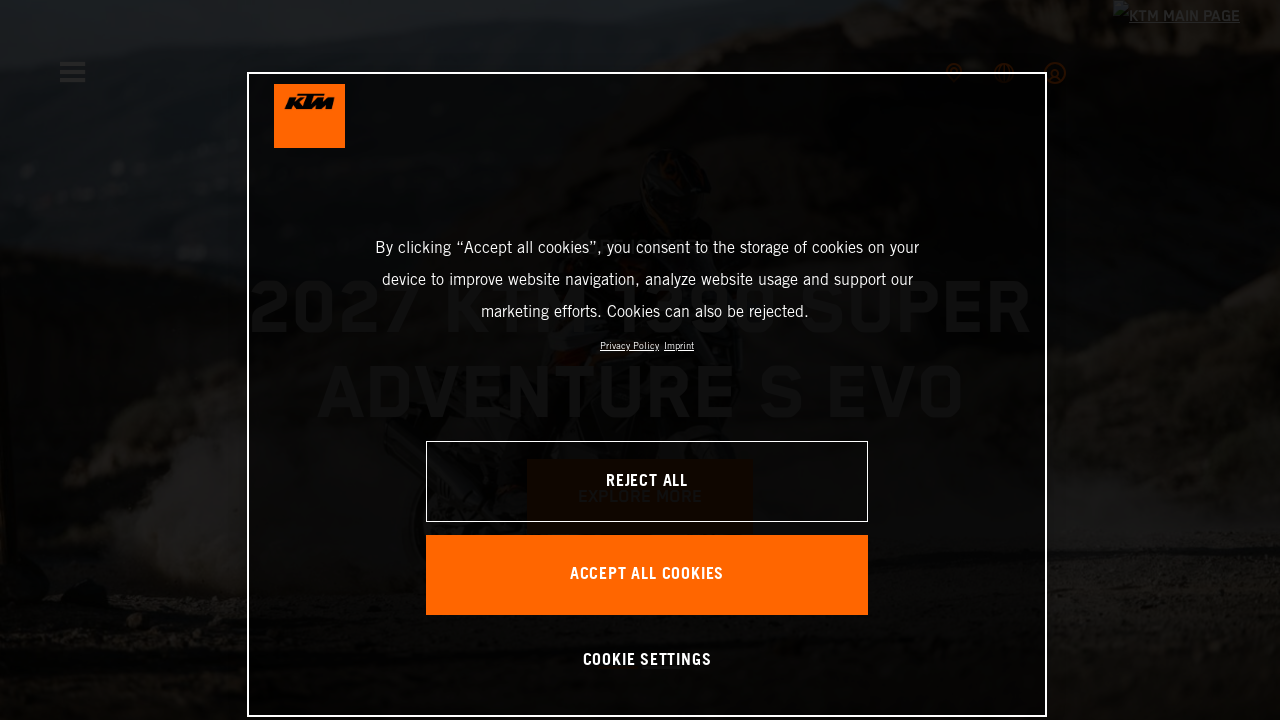

Waited for page DOM to fully load
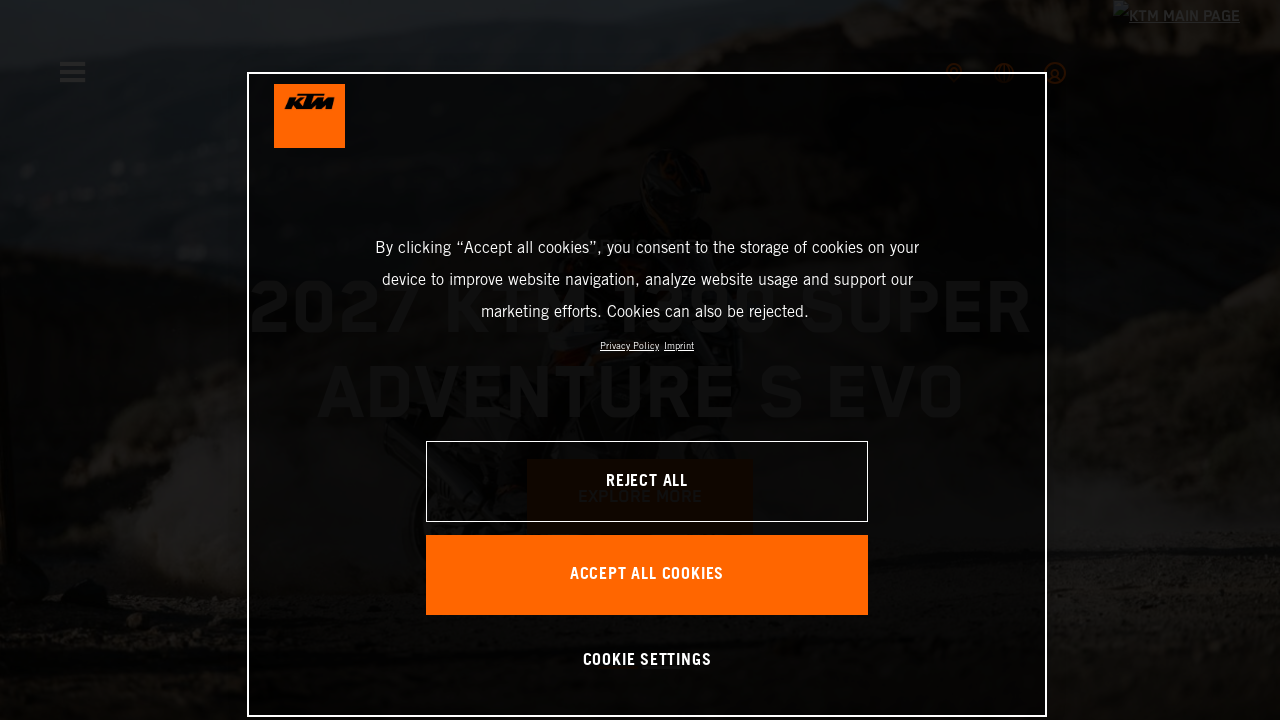

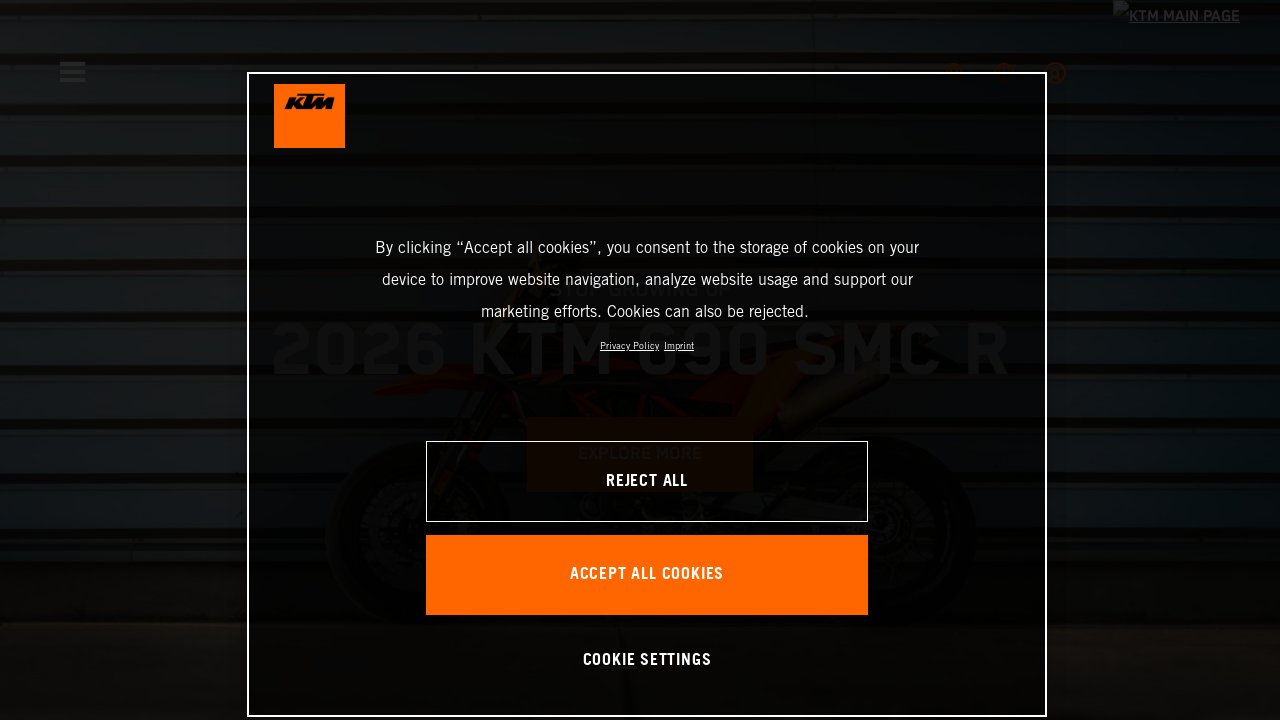